Tests that the toggle all checkbox updates state when individual items are completed or cleared

Starting URL: https://demo.playwright.dev/todomvc

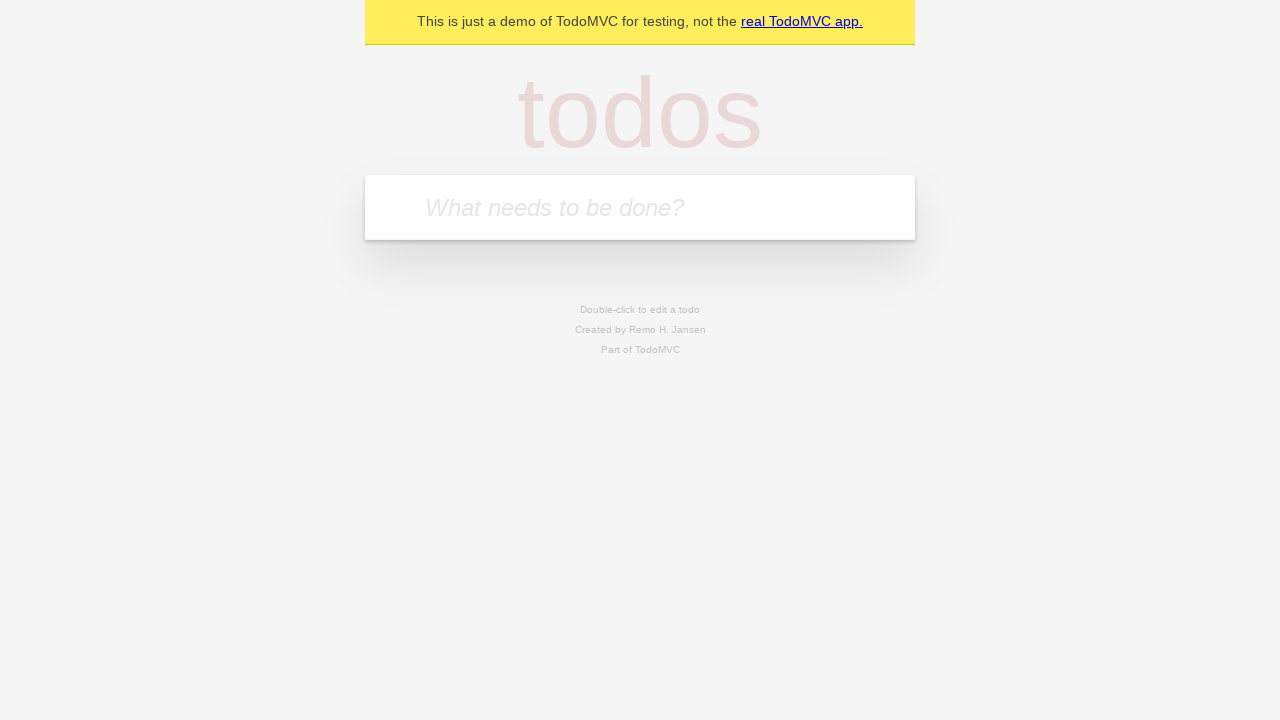

Filled todo input with 'buy some cheese' on internal:attr=[placeholder="What needs to be done?"i]
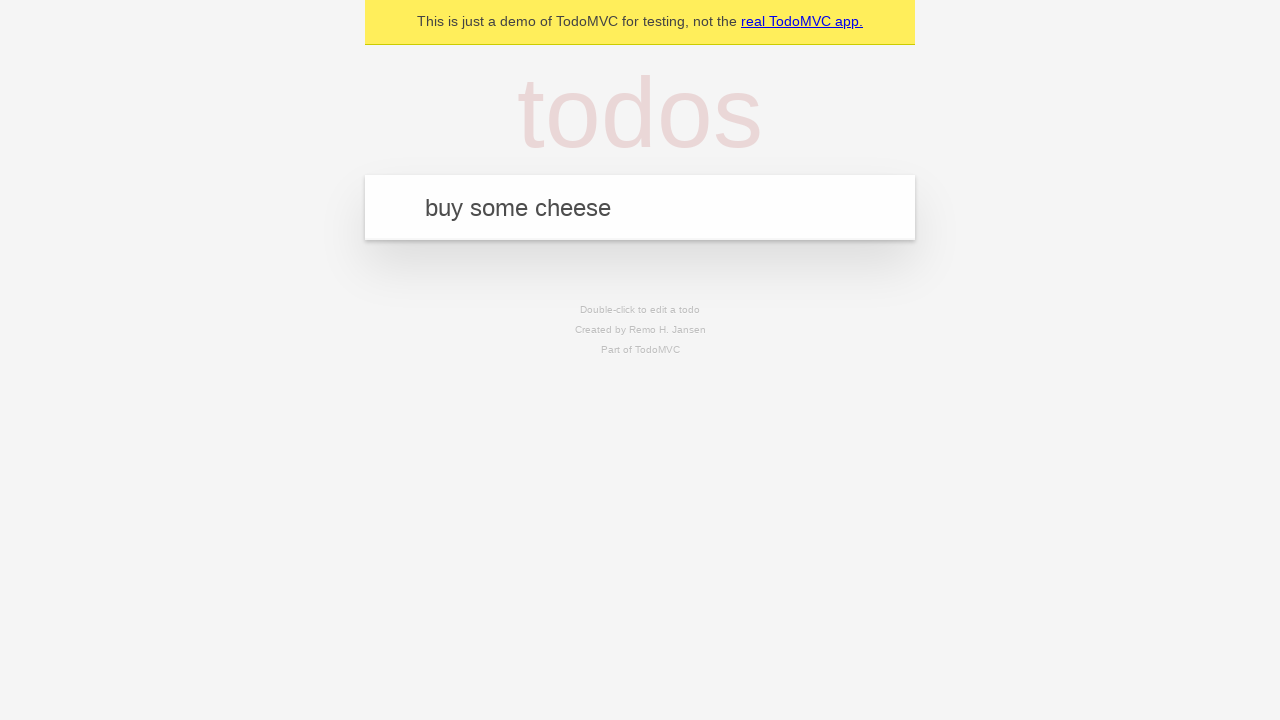

Pressed Enter to create first todo on internal:attr=[placeholder="What needs to be done?"i]
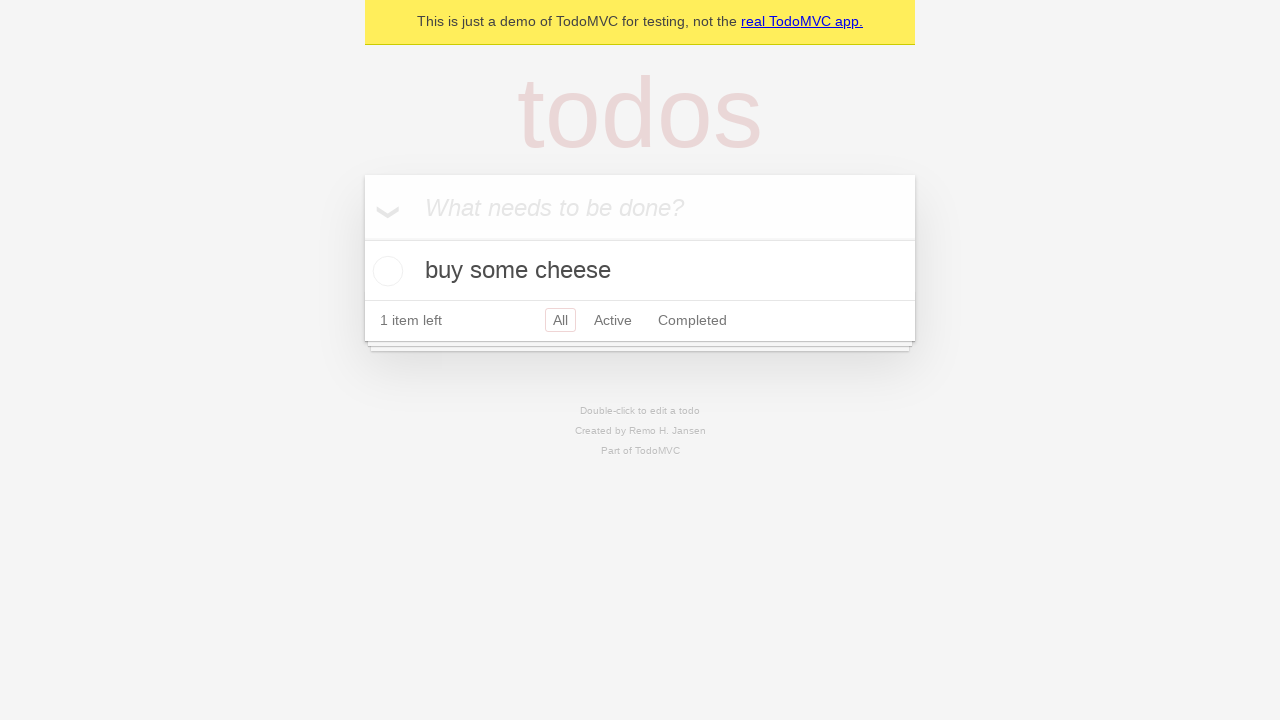

Filled todo input with 'feed the cat' on internal:attr=[placeholder="What needs to be done?"i]
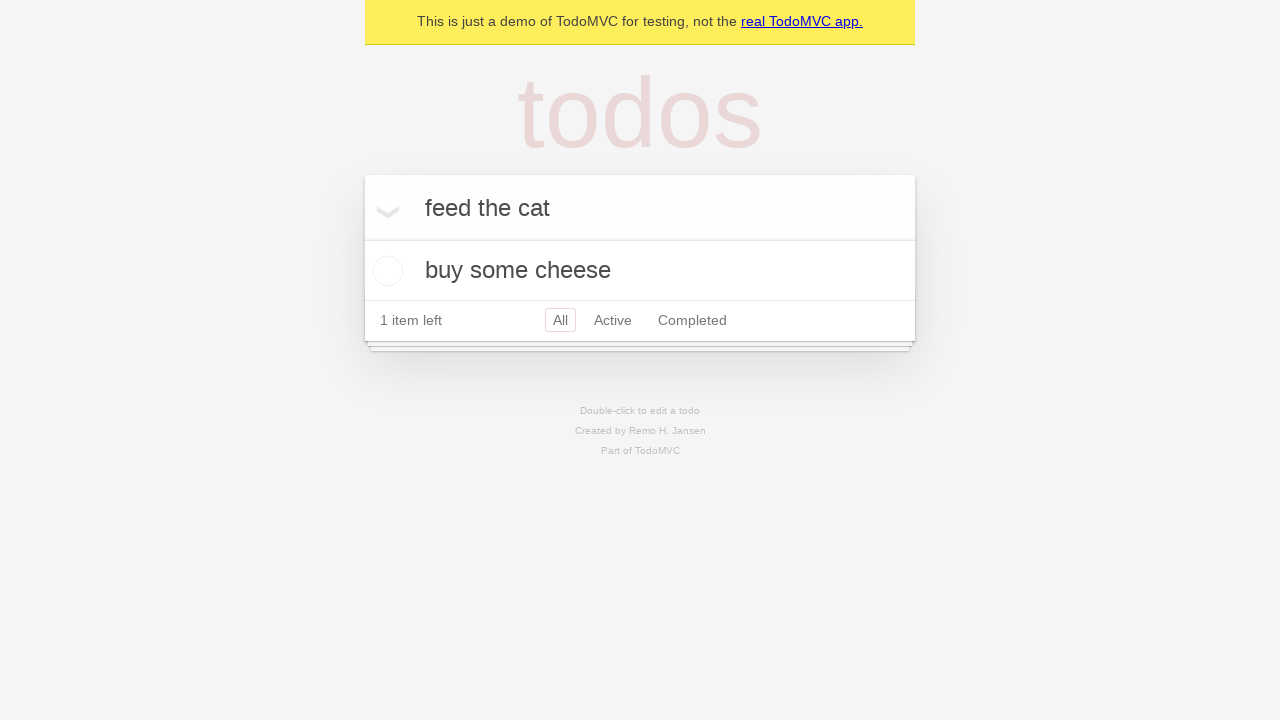

Pressed Enter to create second todo on internal:attr=[placeholder="What needs to be done?"i]
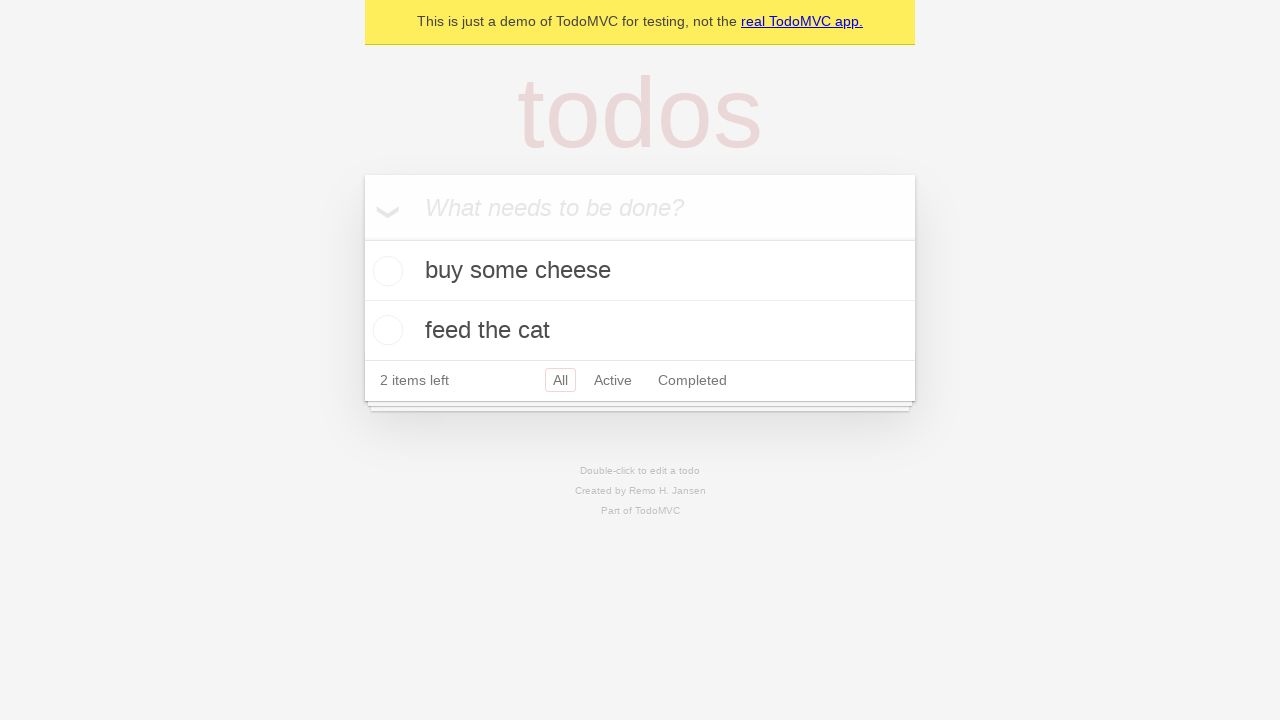

Filled todo input with 'book a doctors appointment' on internal:attr=[placeholder="What needs to be done?"i]
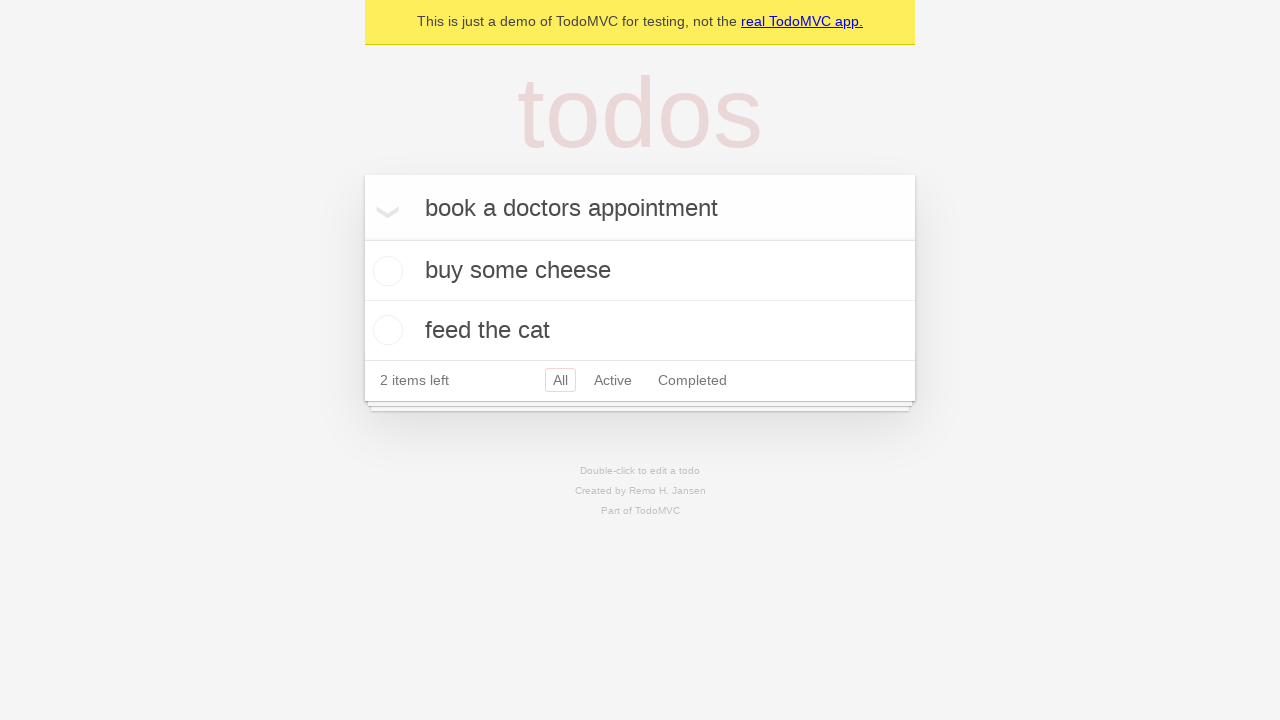

Pressed Enter to create third todo on internal:attr=[placeholder="What needs to be done?"i]
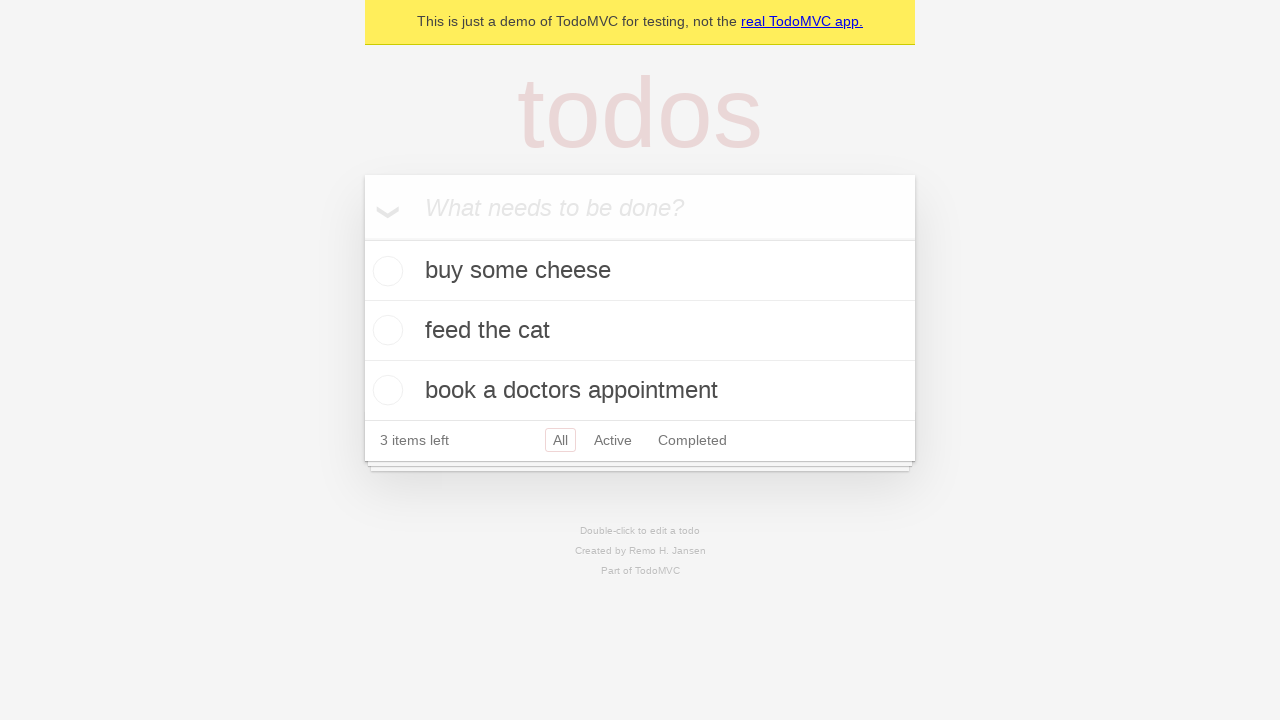

Checked the 'Mark all as complete' toggle to complete all todos at (362, 238) on internal:label="Mark all as complete"i
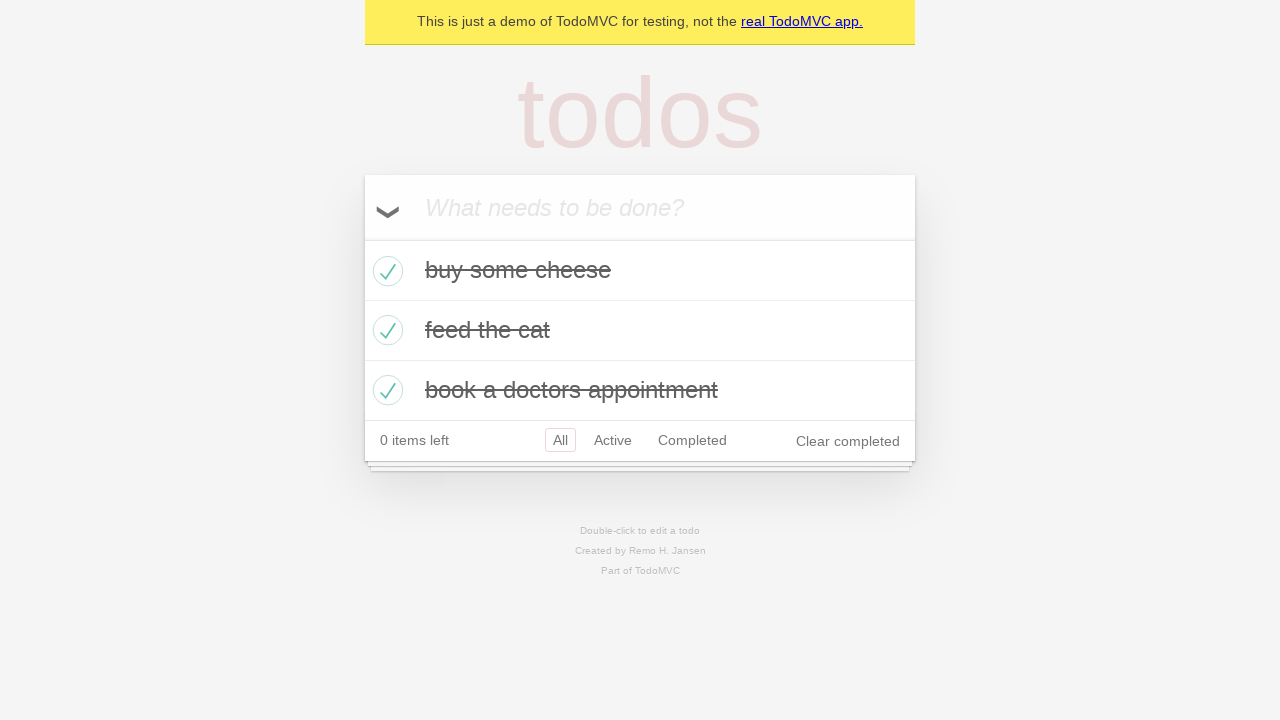

Unchecked the first todo checkbox at (385, 271) on internal:testid=[data-testid="todo-item"s] >> nth=0 >> internal:role=checkbox
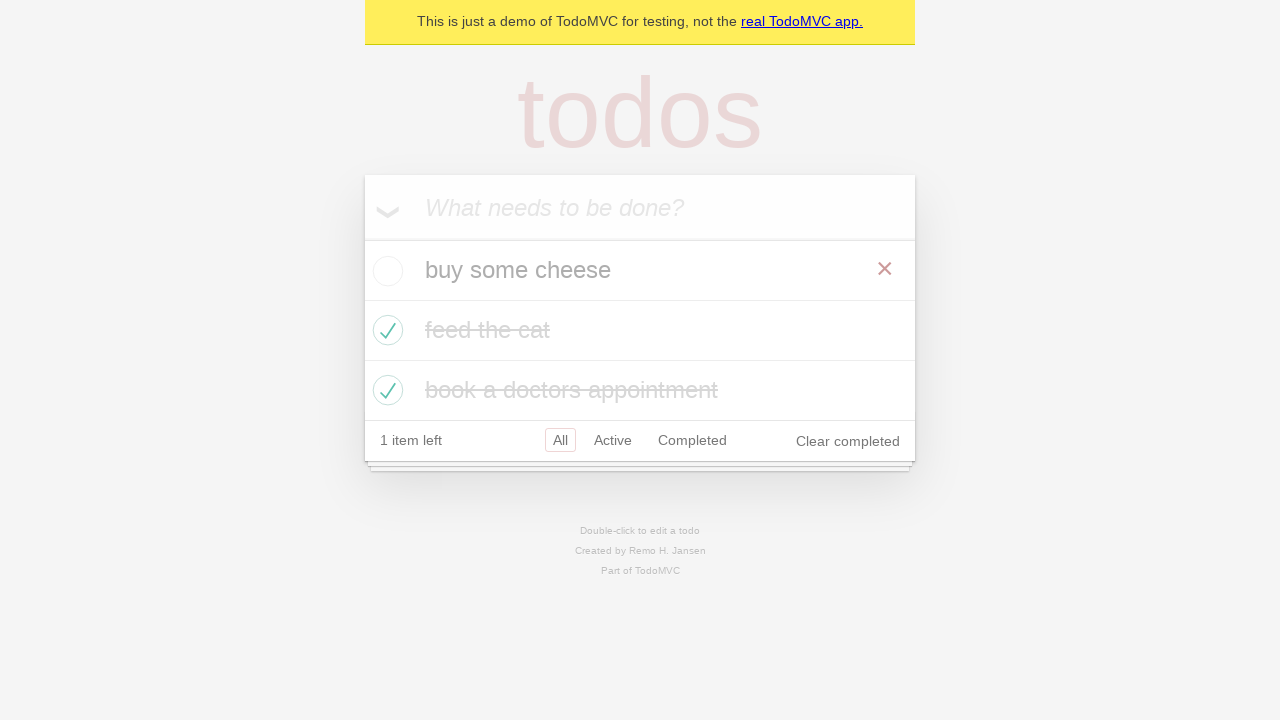

Checked the first todo checkbox again at (385, 271) on internal:testid=[data-testid="todo-item"s] >> nth=0 >> internal:role=checkbox
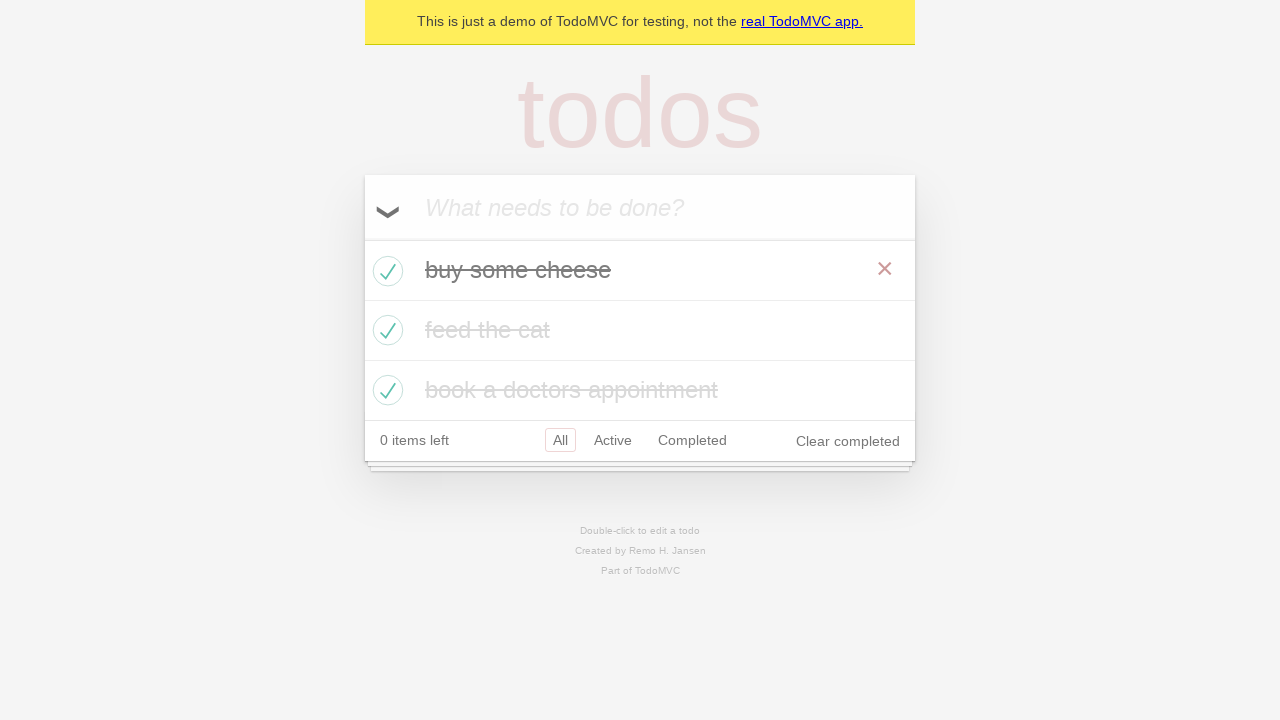

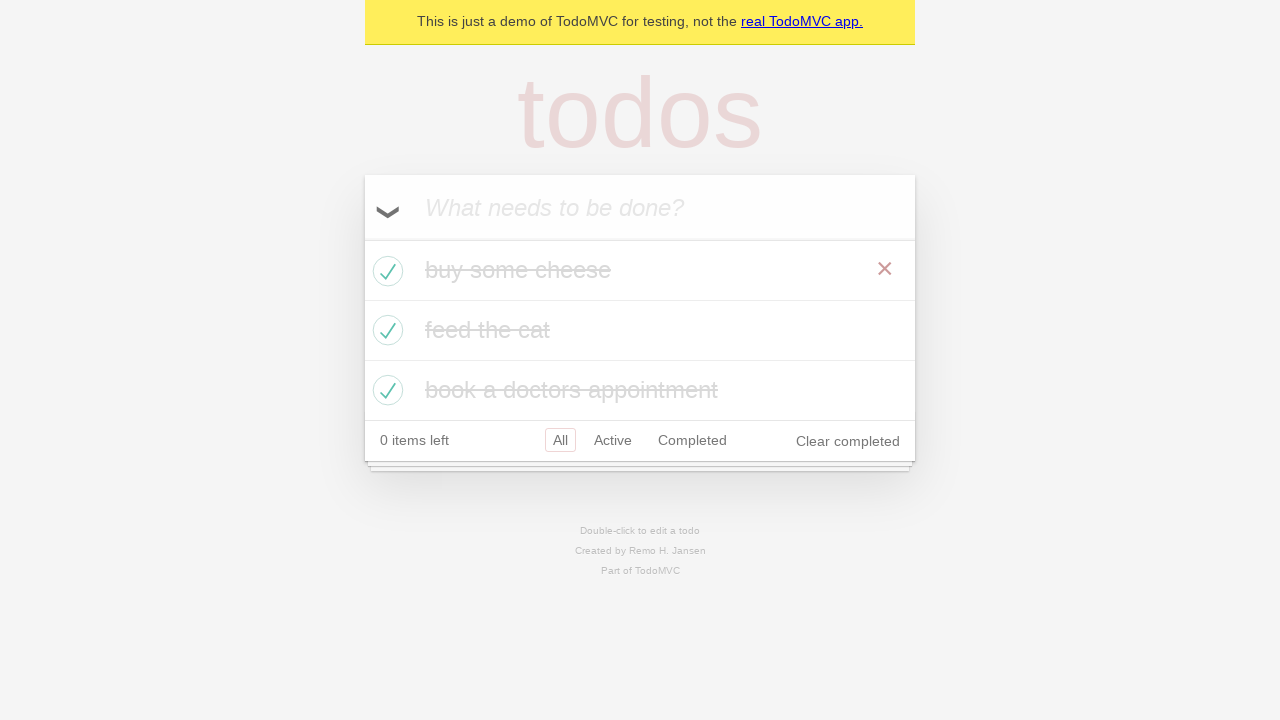